Navigates to GitHub and scrolls to the bottom of the page

Starting URL: https://github.com/

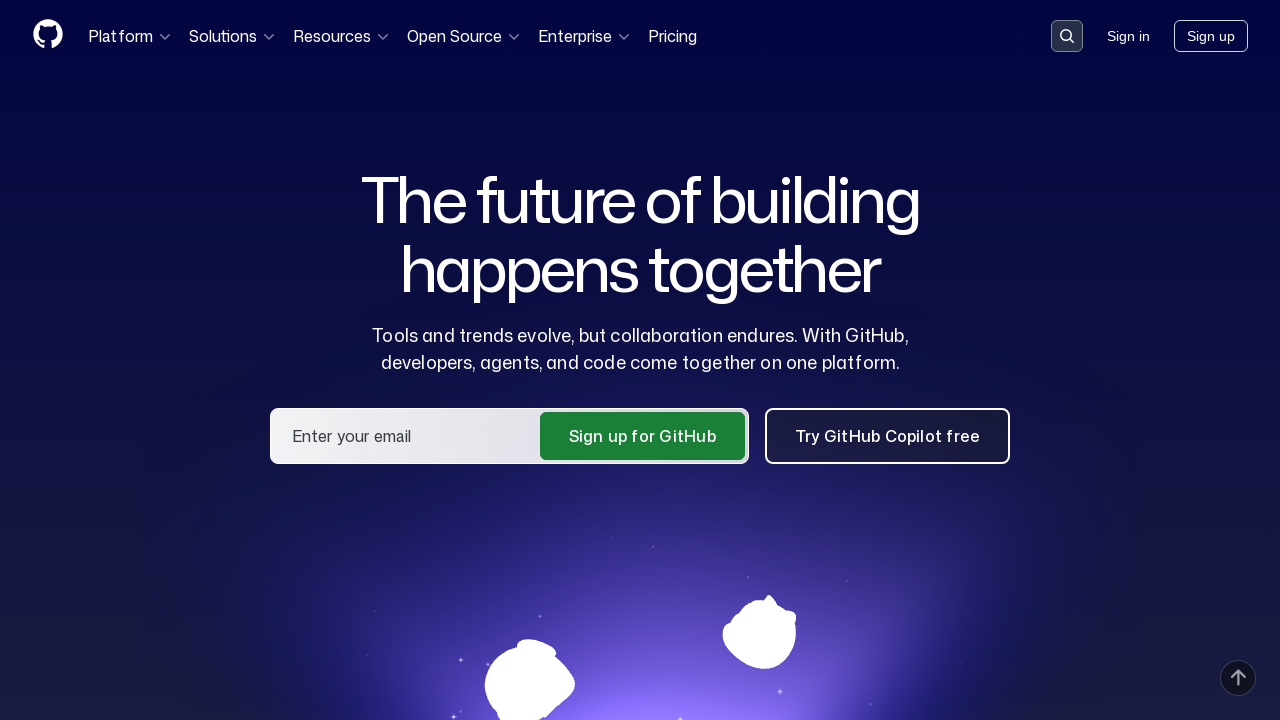

Navigated to GitHub homepage
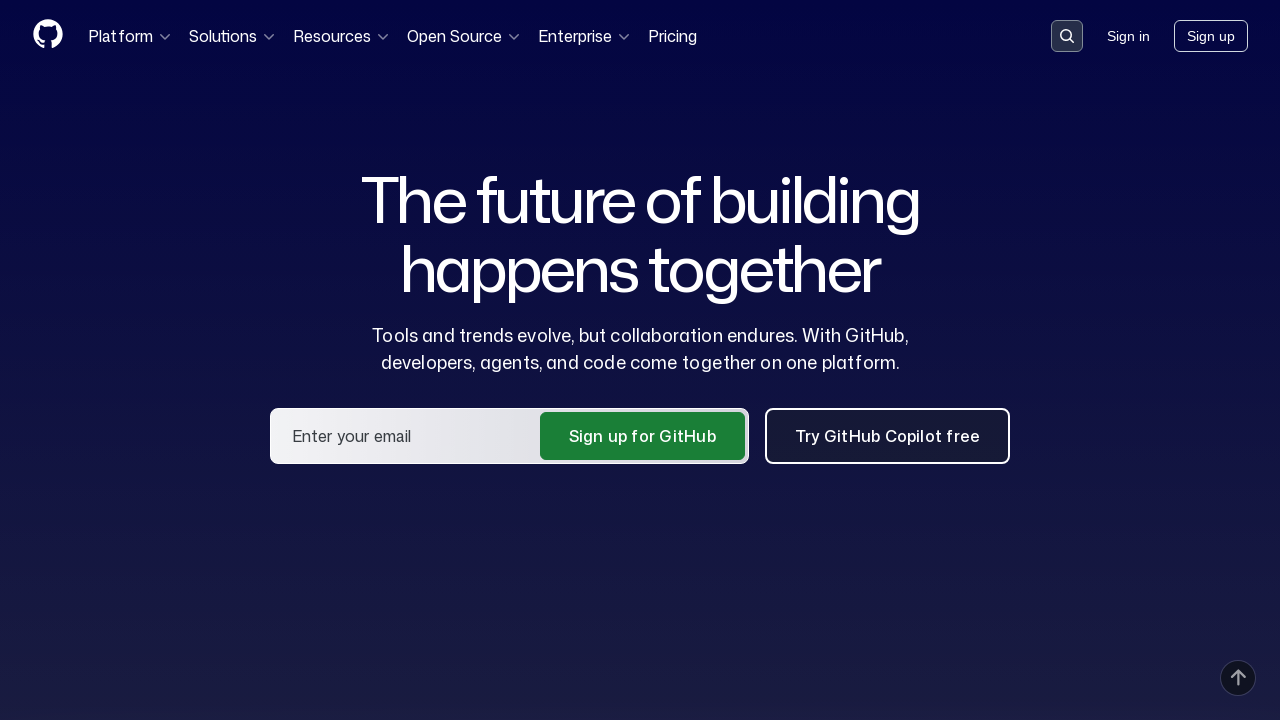

Scrolled to the bottom of the page
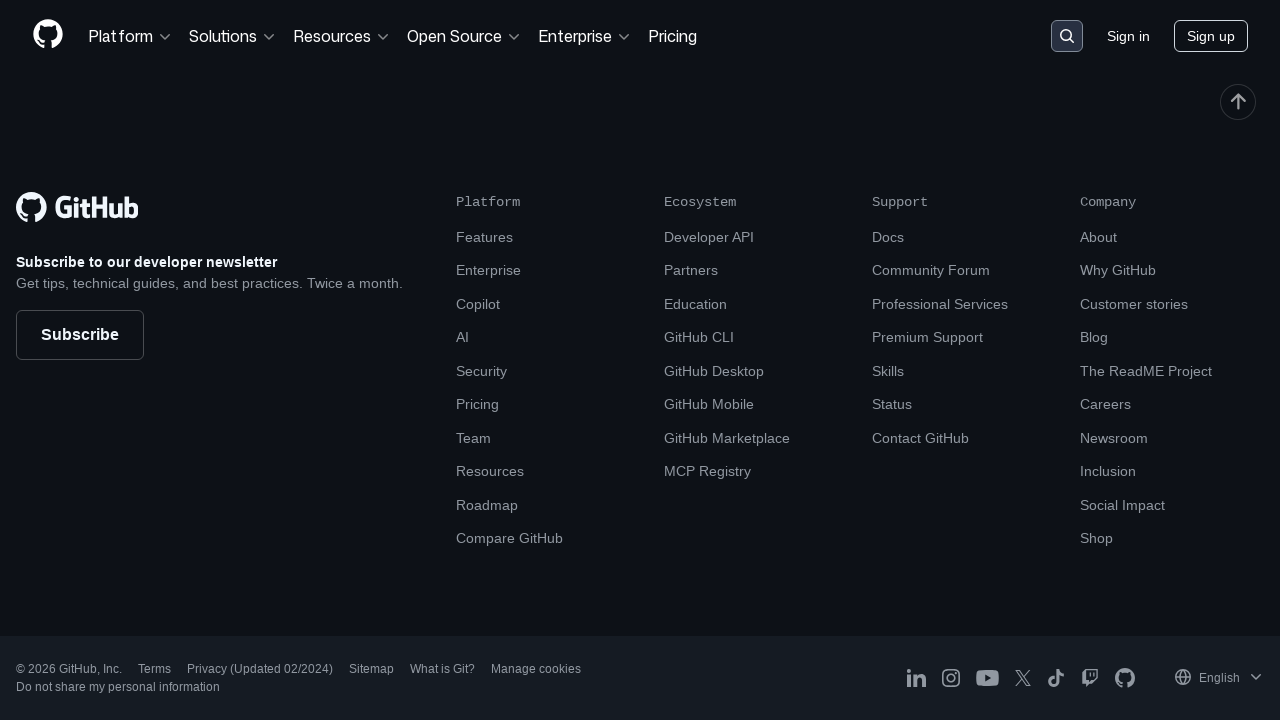

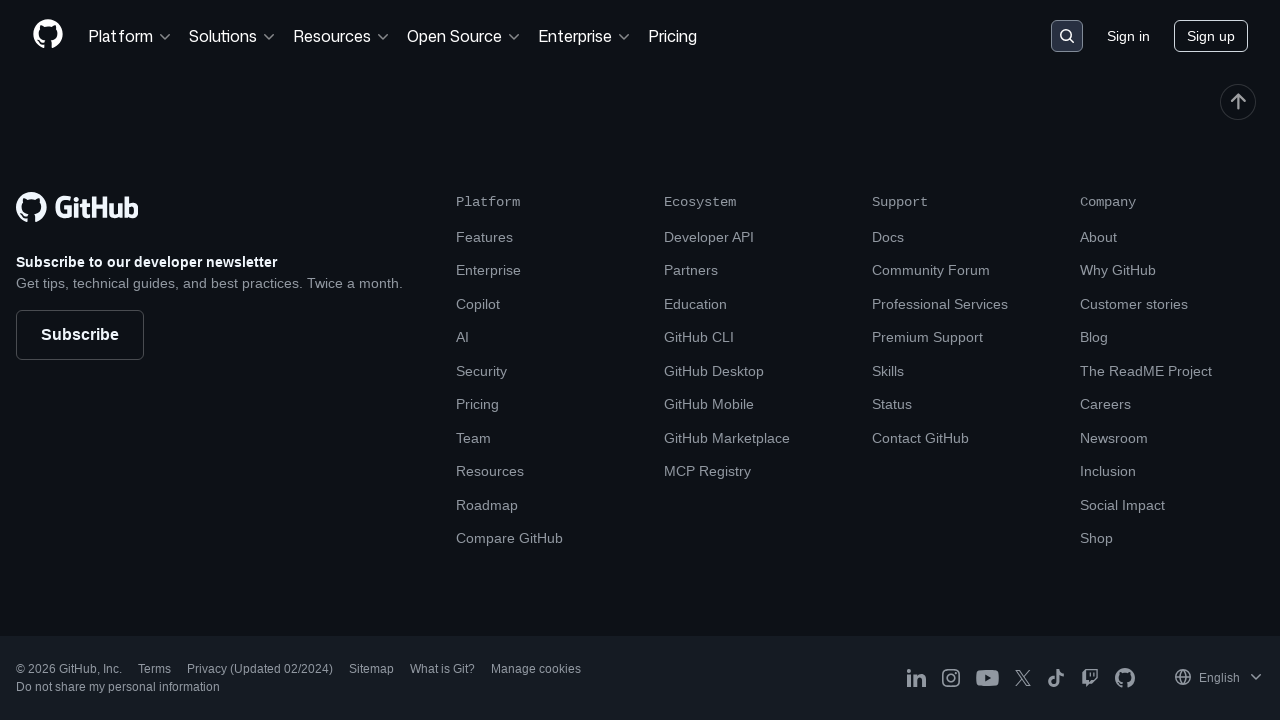